Tests dynamic controls by clicking Remove button, verifying "It's gone!" message, clicking Add button, and verifying "It's back!" message

Starting URL: https://the-internet.herokuapp.com/dynamic_controls

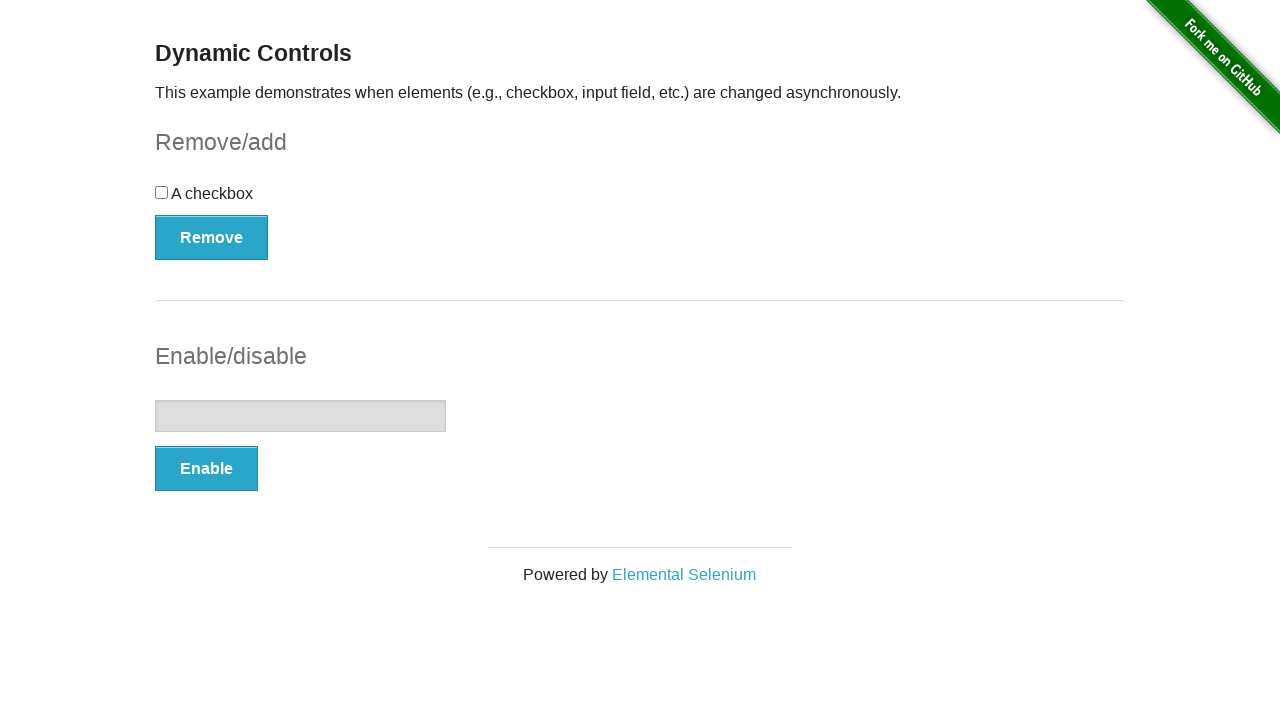

Clicked Remove button at (212, 237) on xpath=//*[text()='Remove']
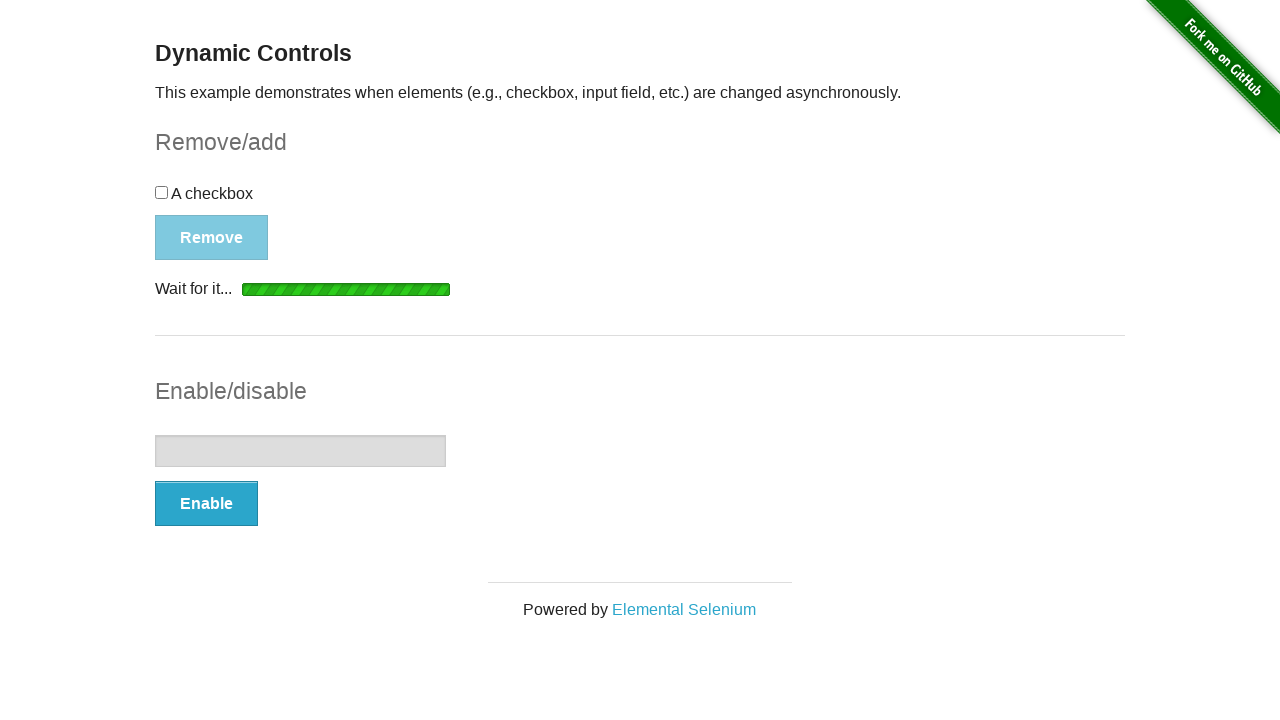

Verified 'It's gone!' message is displayed
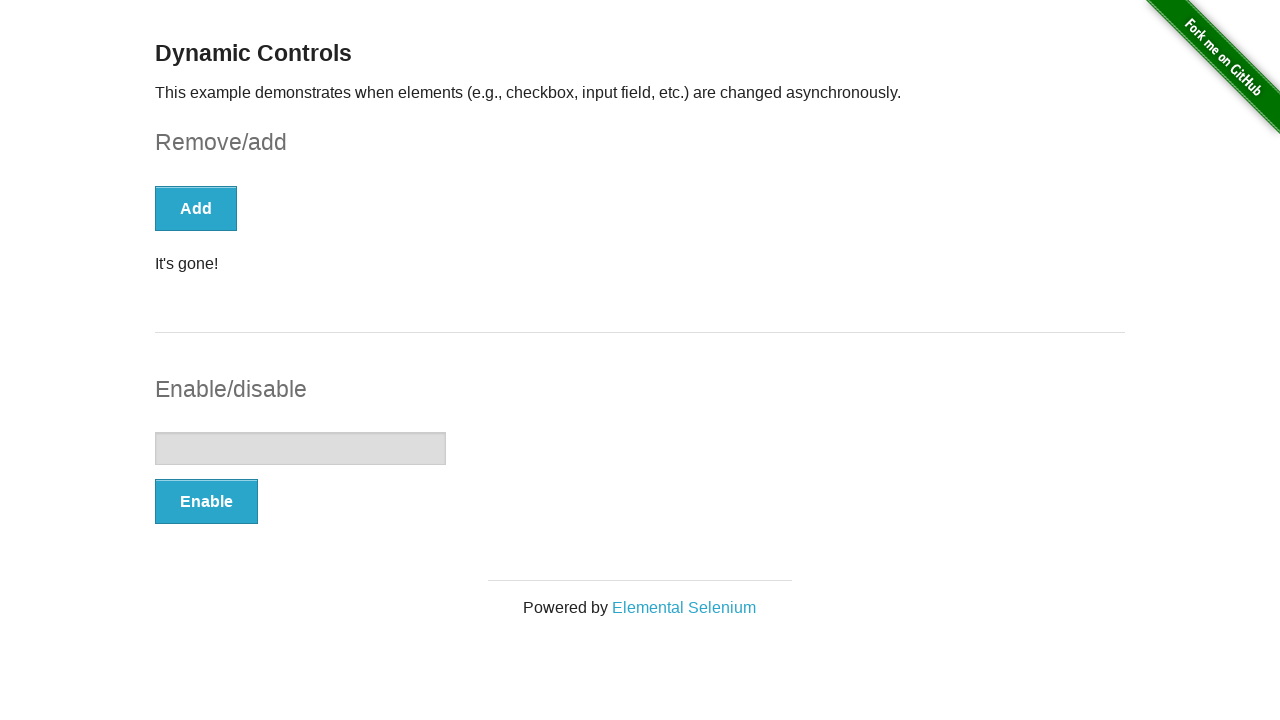

Clicked Add button at (196, 208) on xpath=//*[text()='Add']
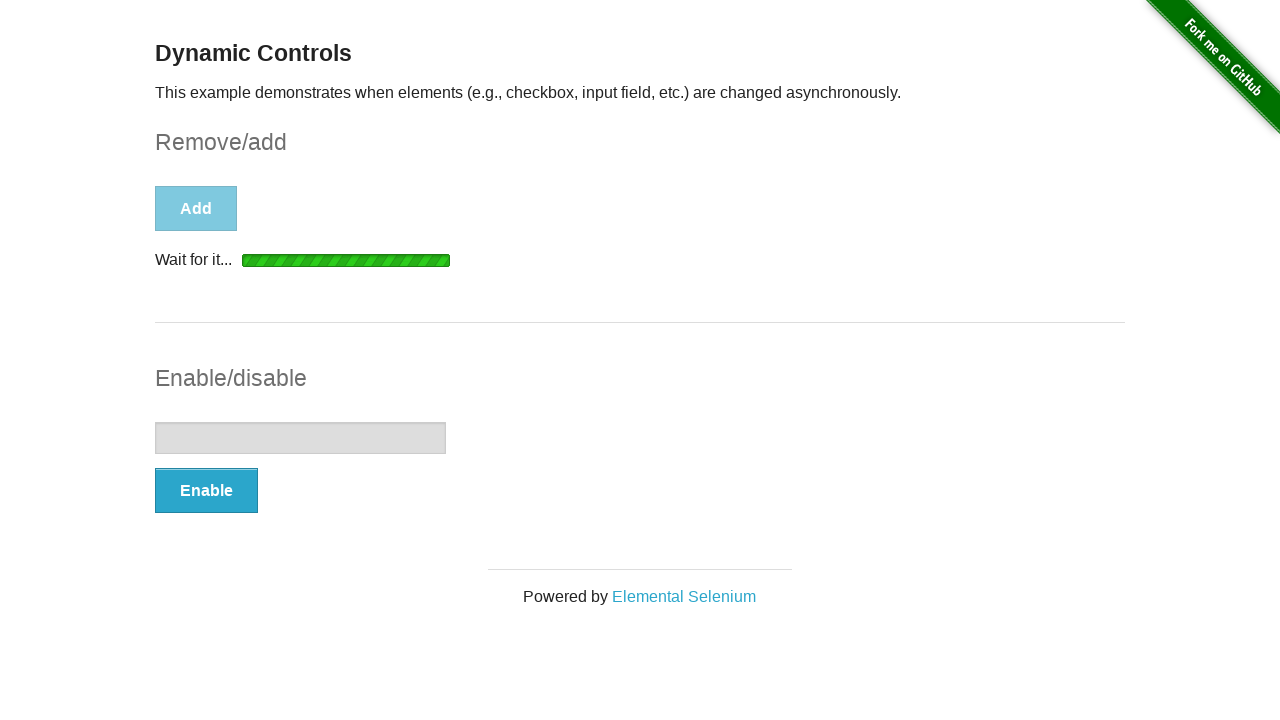

Verified 'It's back!' message is displayed
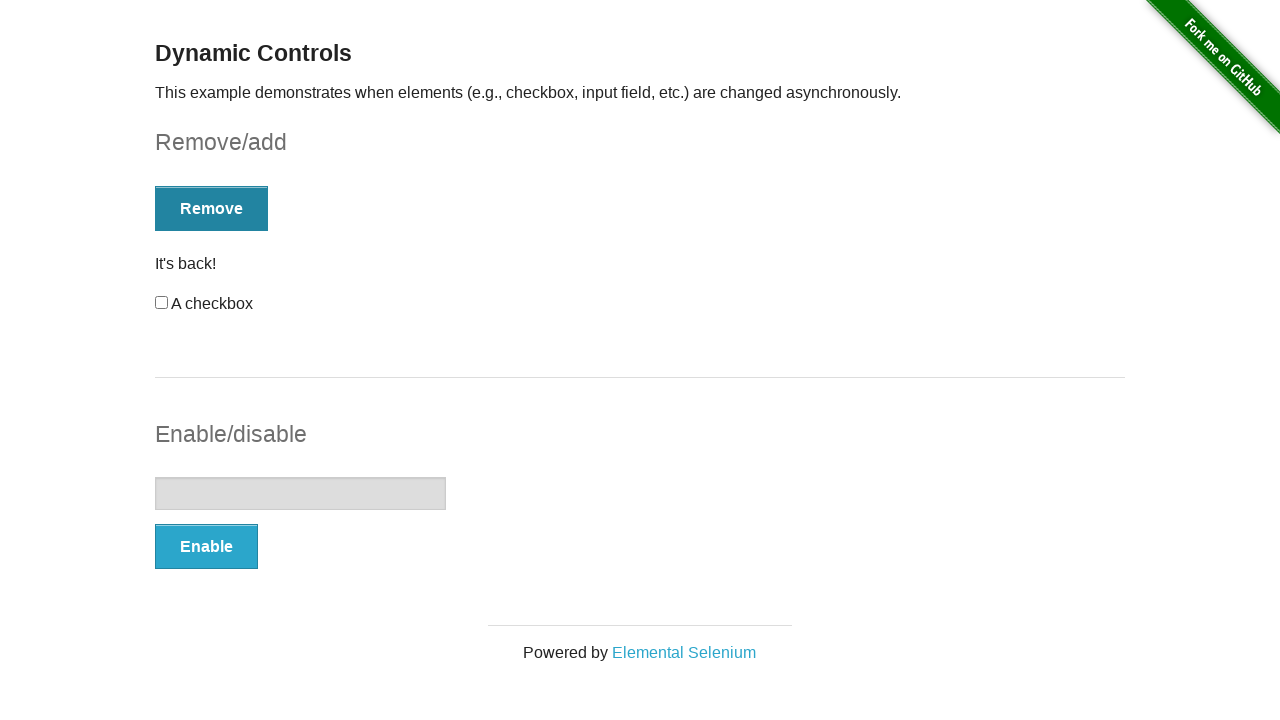

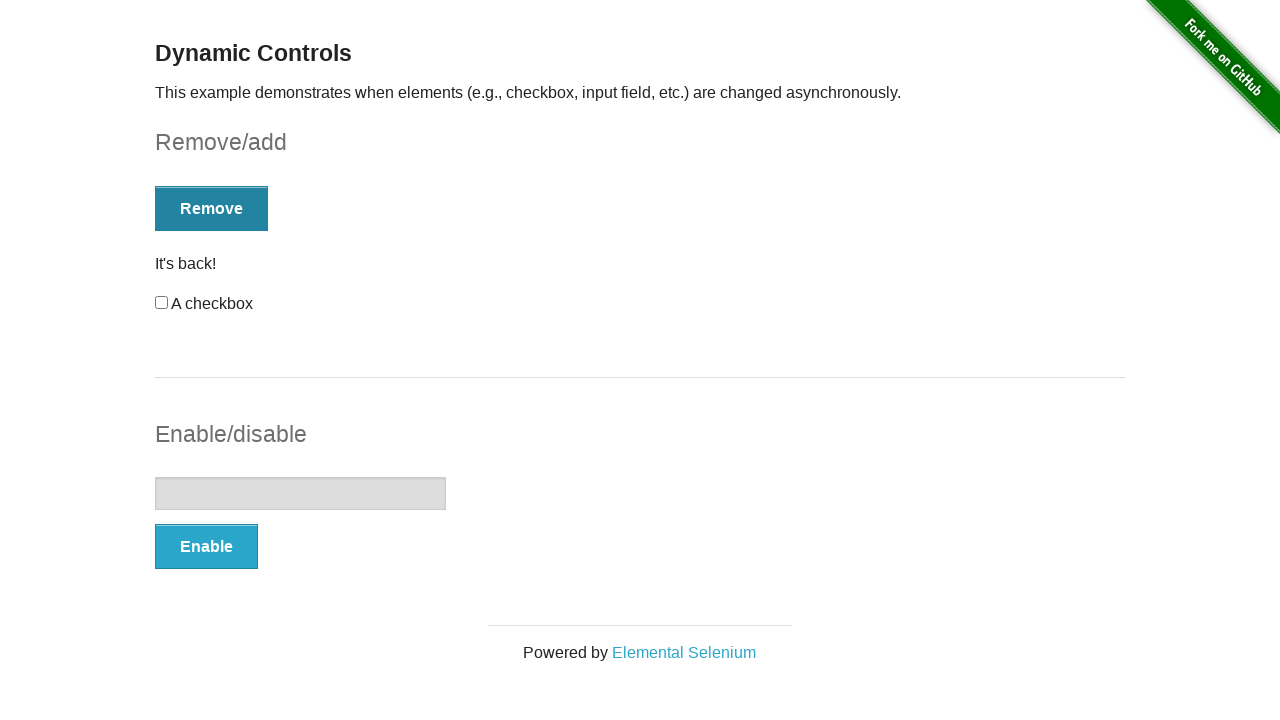